Tests dynamic controls by removing/adding checkbox and enabling/disabling input field

Starting URL: https://the-internet.herokuapp.com/dynamic_controls

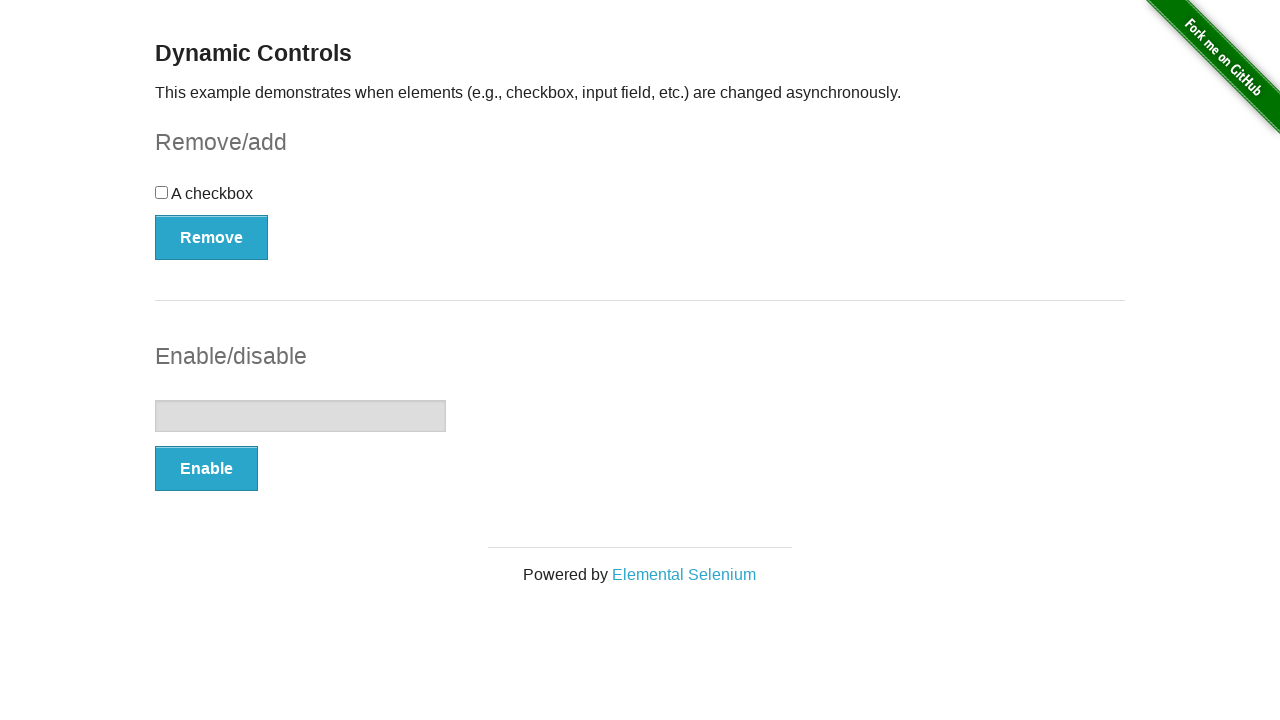

Clicked Remove button to remove checkbox at (212, 237) on xpath=//button[contains(text(), 'Remove')]
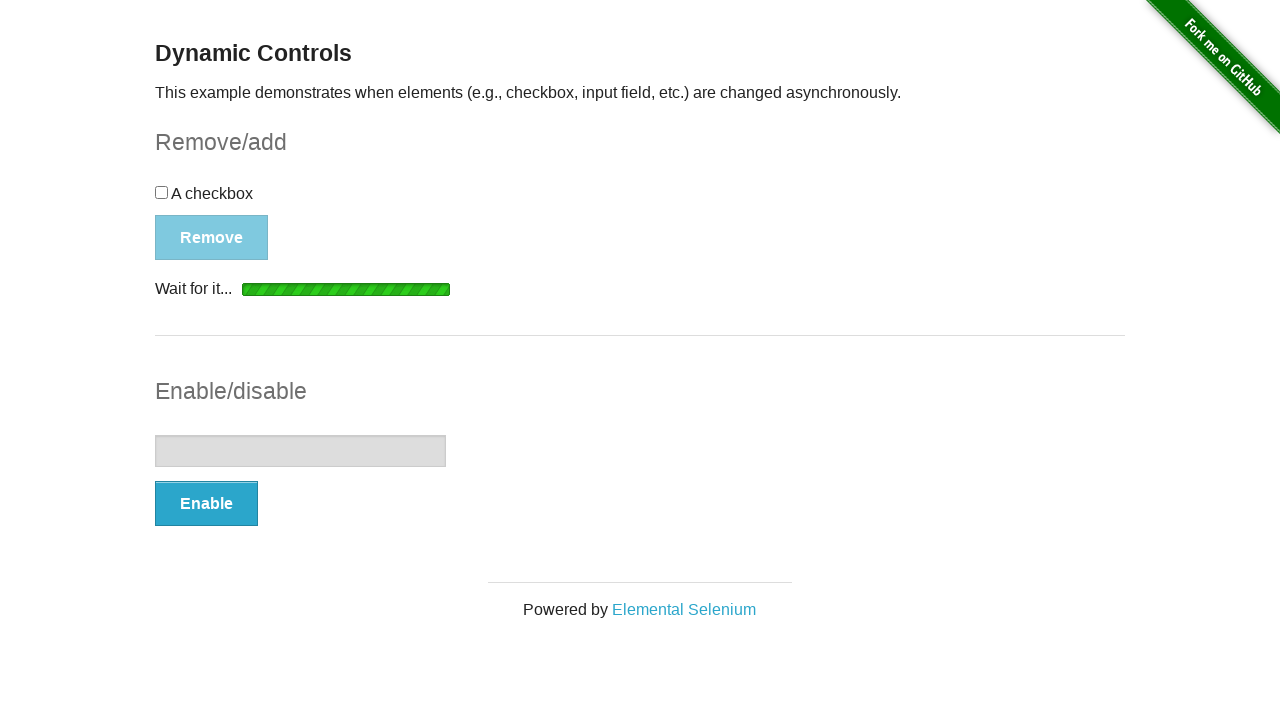

Waited for removal confirmation message to appear
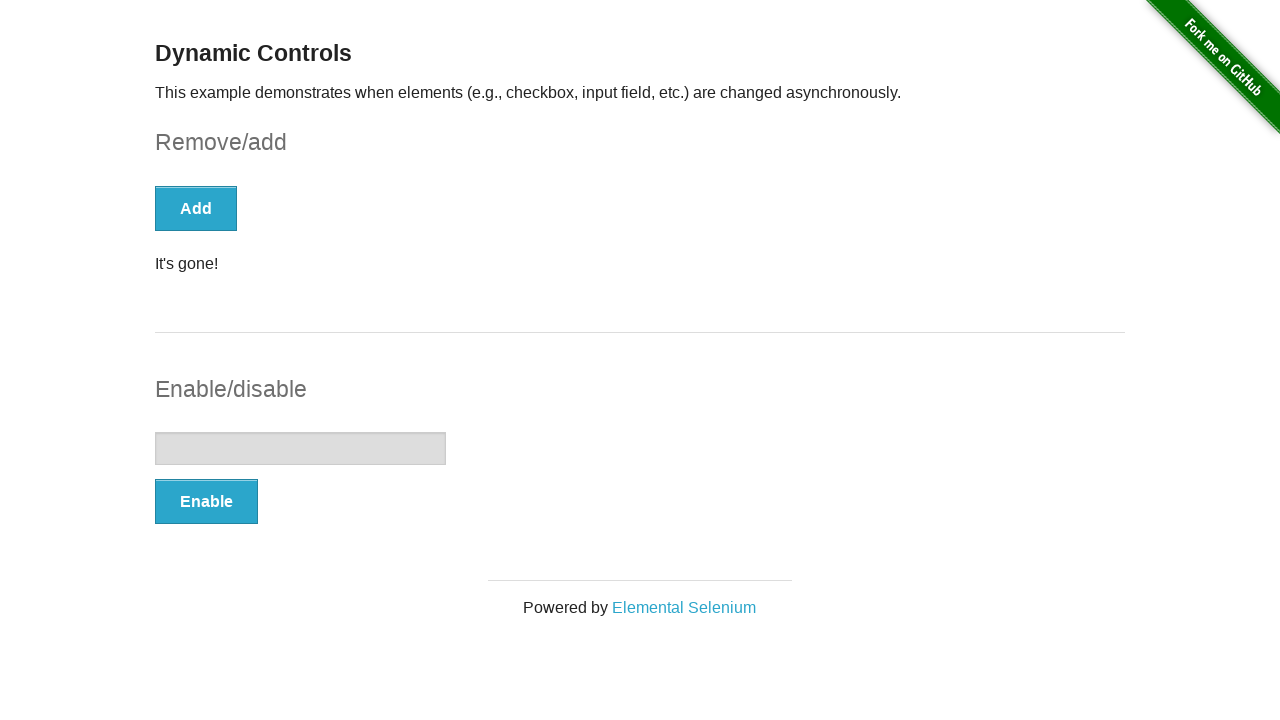

Located the confirmation message element
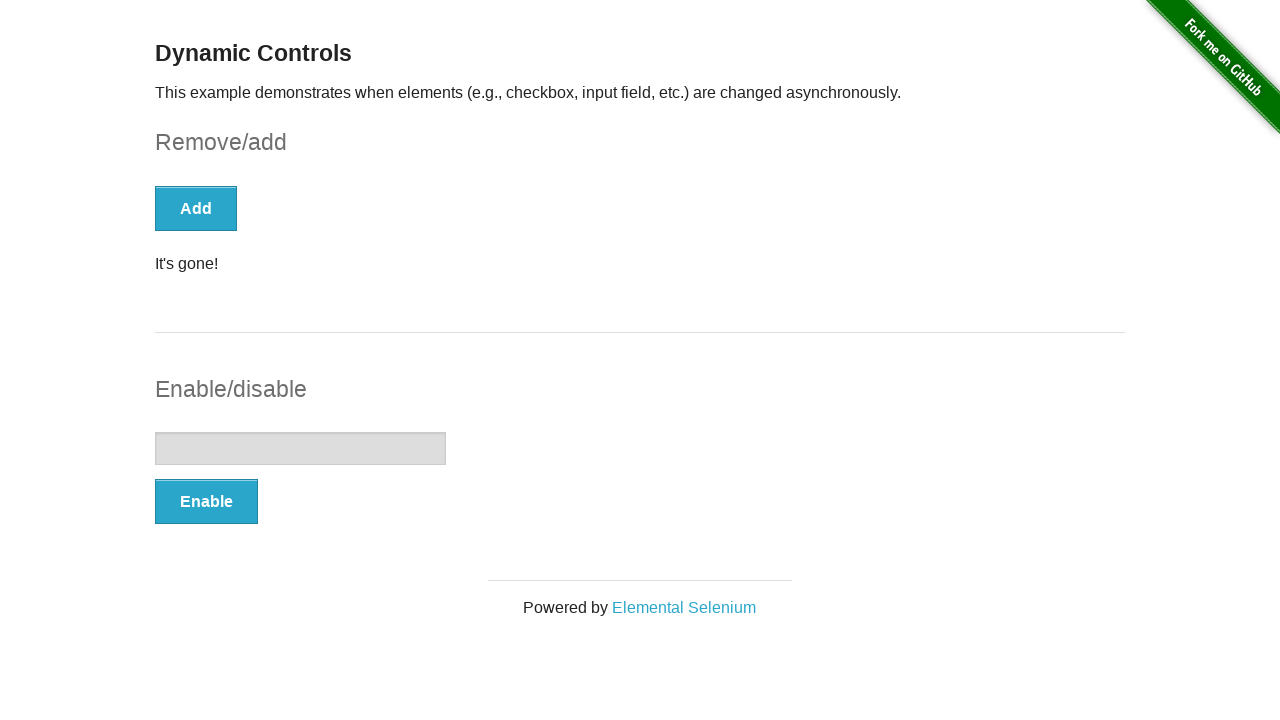

Verified message displays 'It's gone!' after checkbox removal
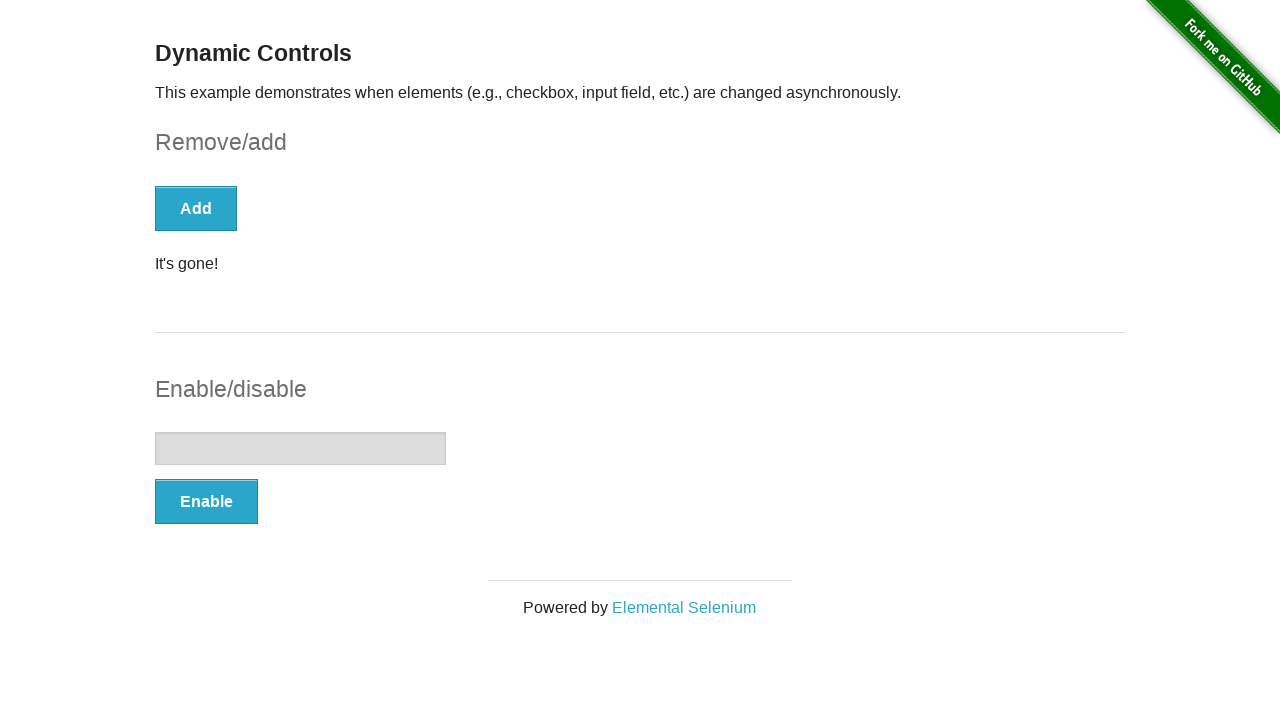

Clicked Add button to restore checkbox at (196, 208) on xpath=//button[contains(text(), 'Add')]
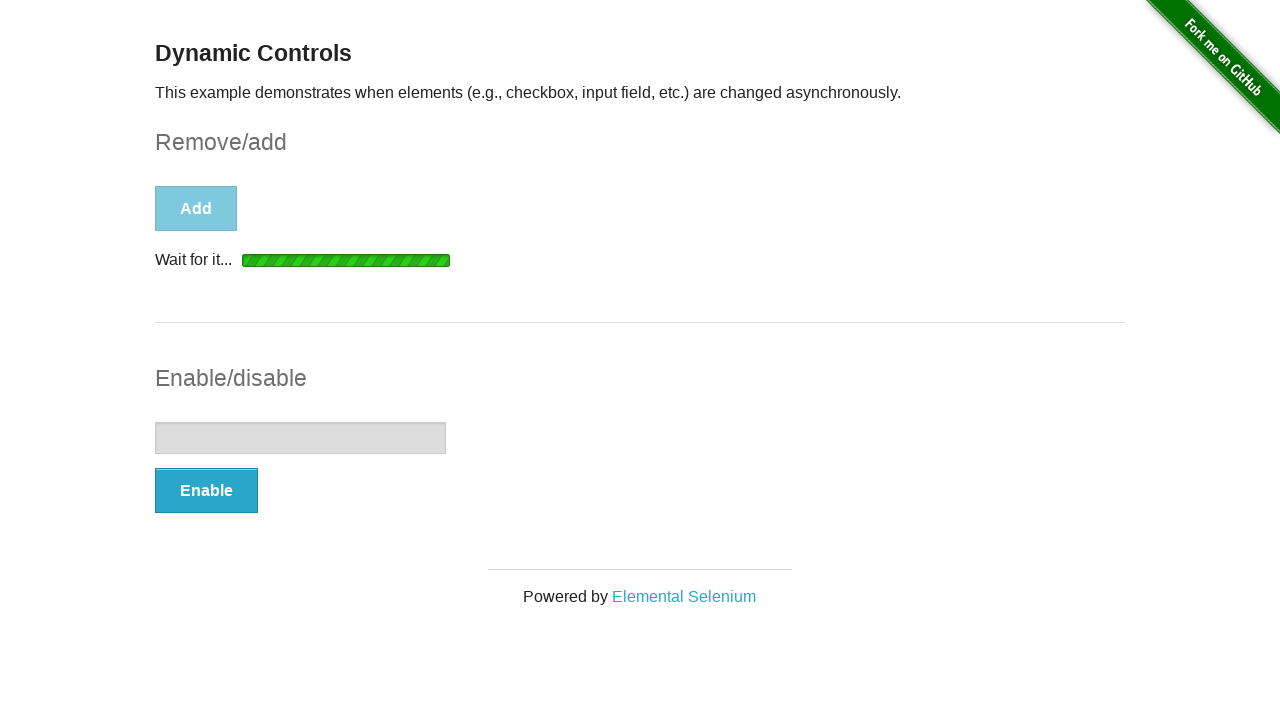

Waited for restoration confirmation message to appear
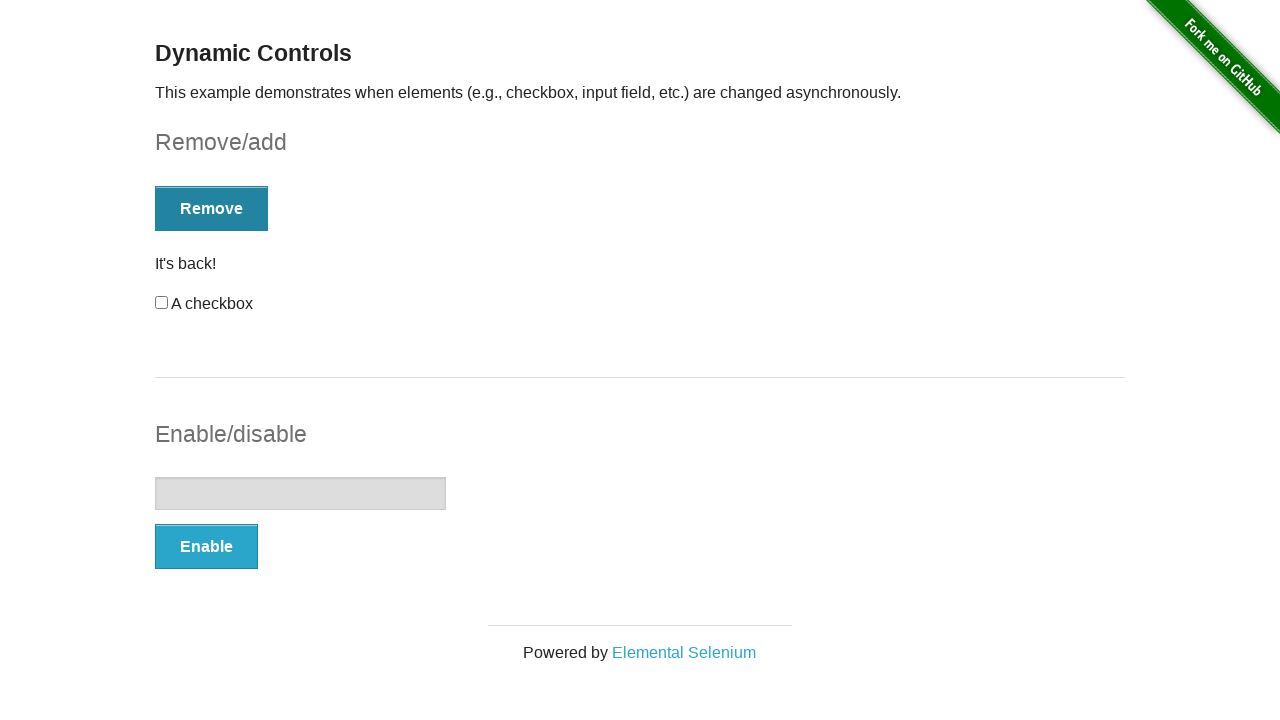

Verified message displays 'It's back!' after checkbox restoration
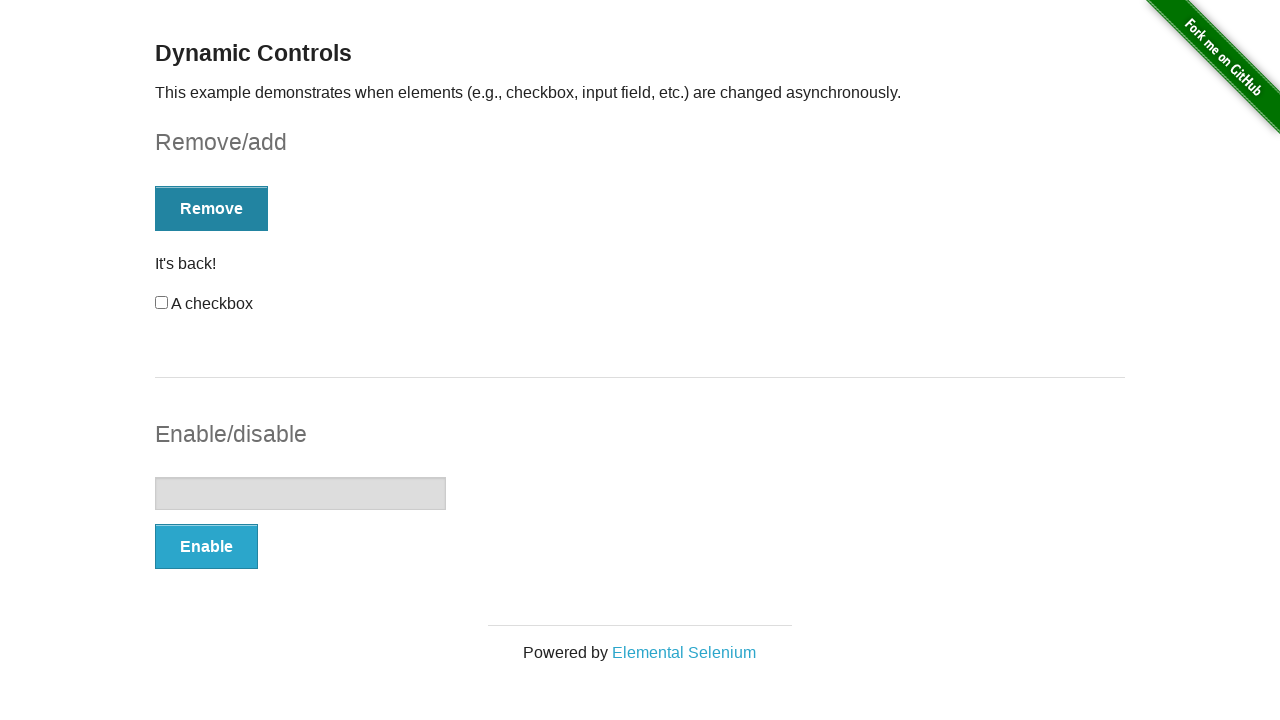

Reloaded the page to reset dynamic controls state
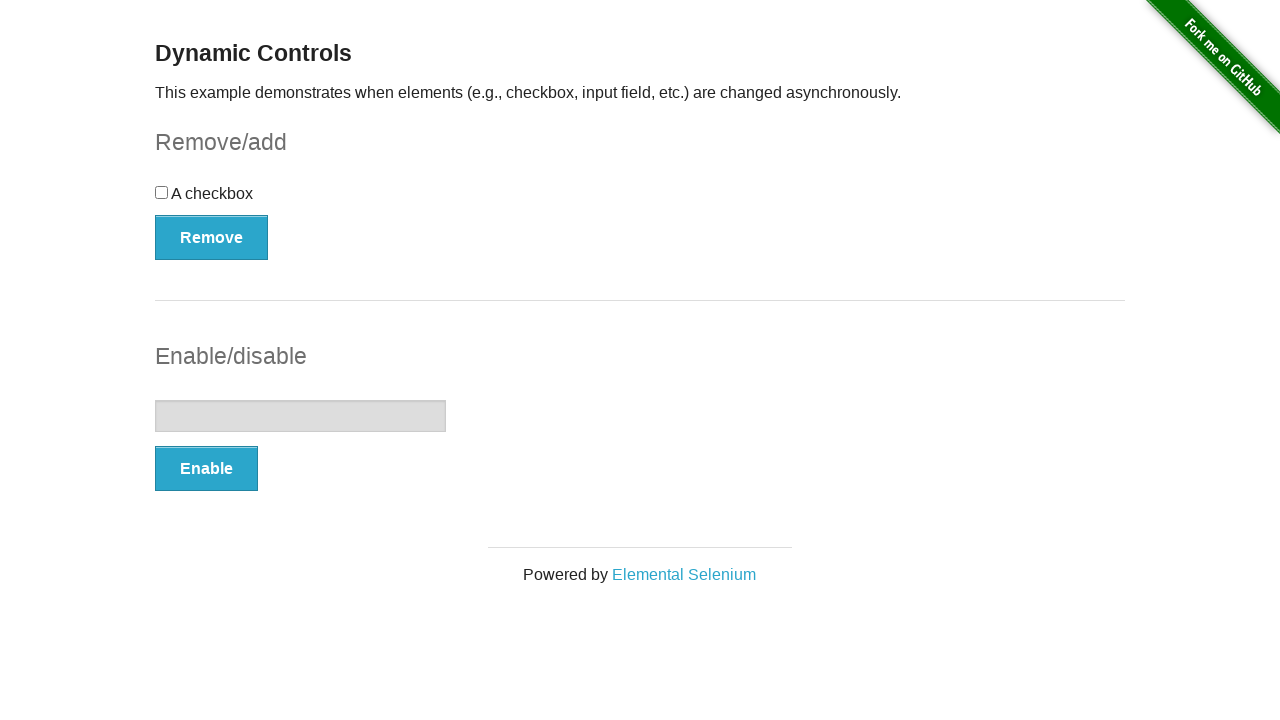

Clicked Enable button to enable input field at (206, 469) on xpath=//button[contains(text(), 'Enable')]
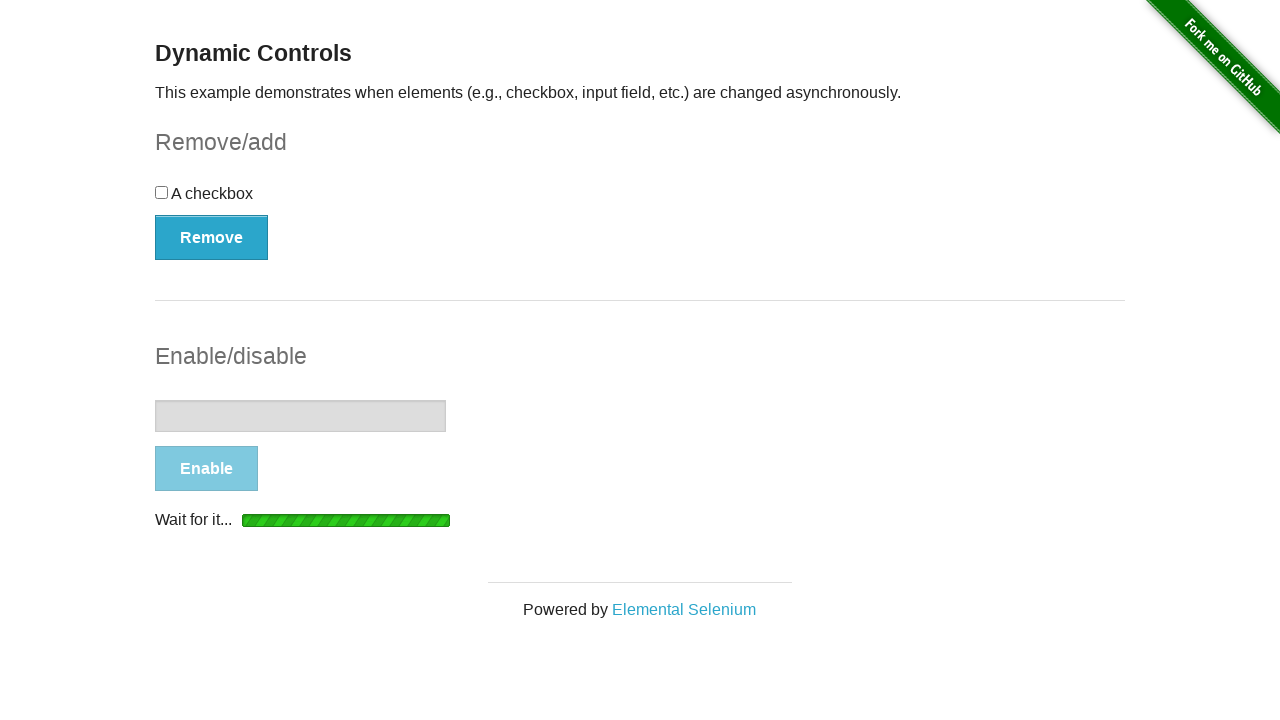

Waited for enable confirmation message to appear
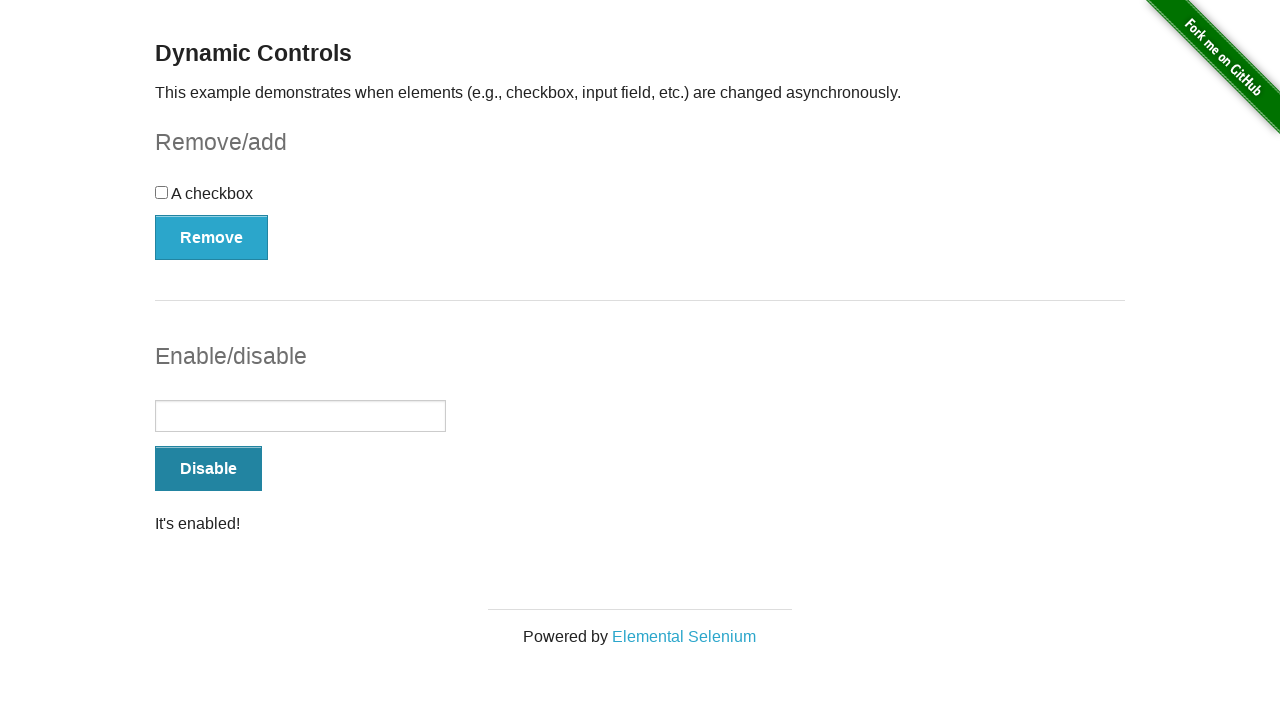

Verified message displays 'It's enabled!' after enabling input
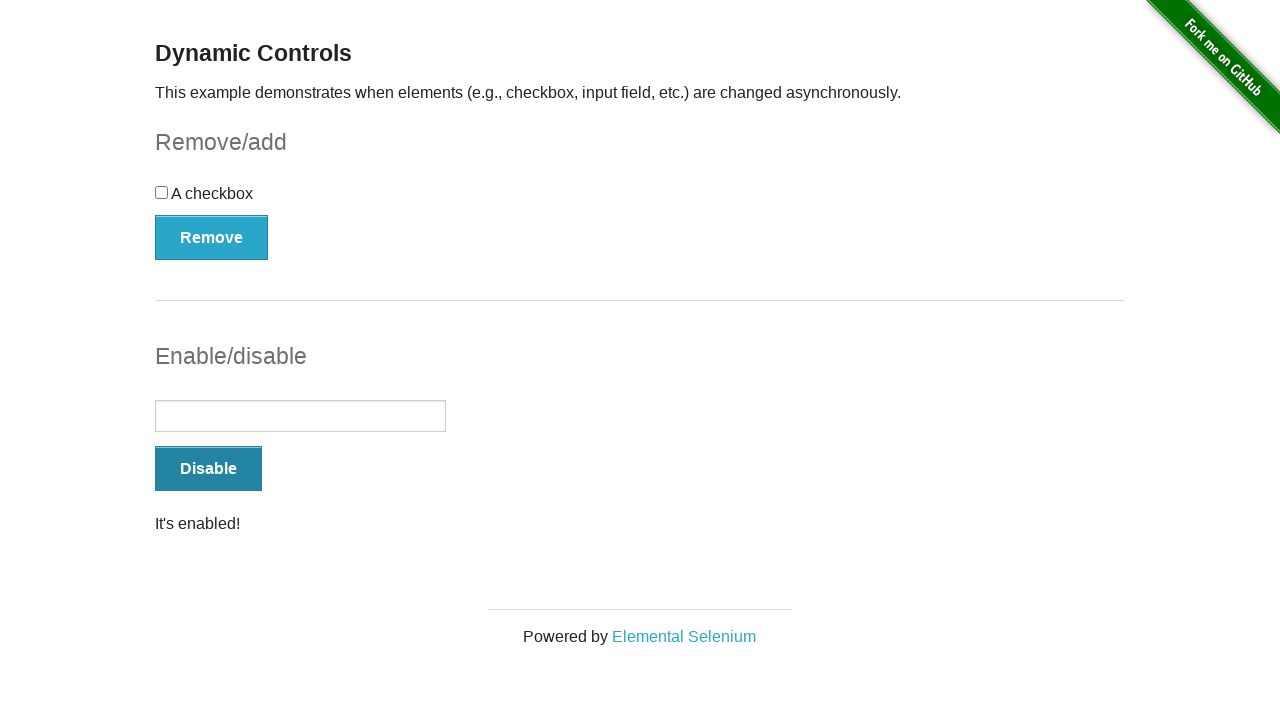

Clicked Disable button to disable input field at (208, 469) on xpath=//button[contains(text(), 'Disable')]
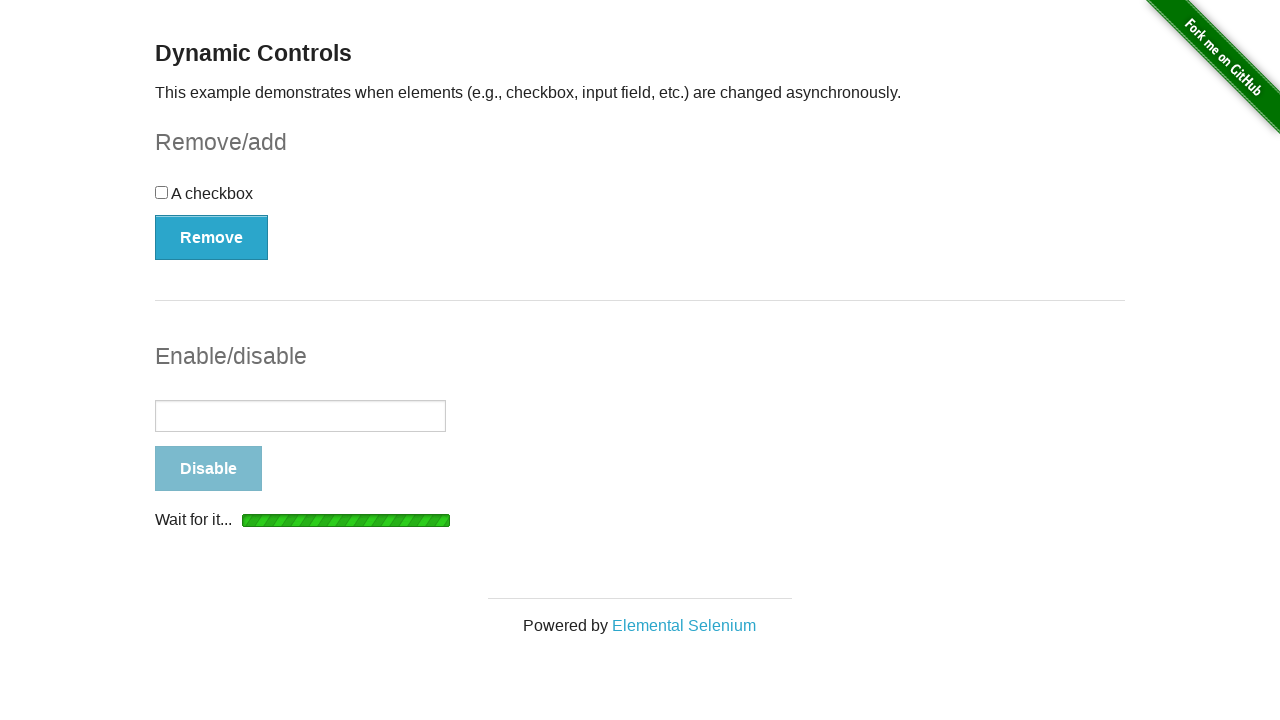

Waited for disable confirmation message to appear
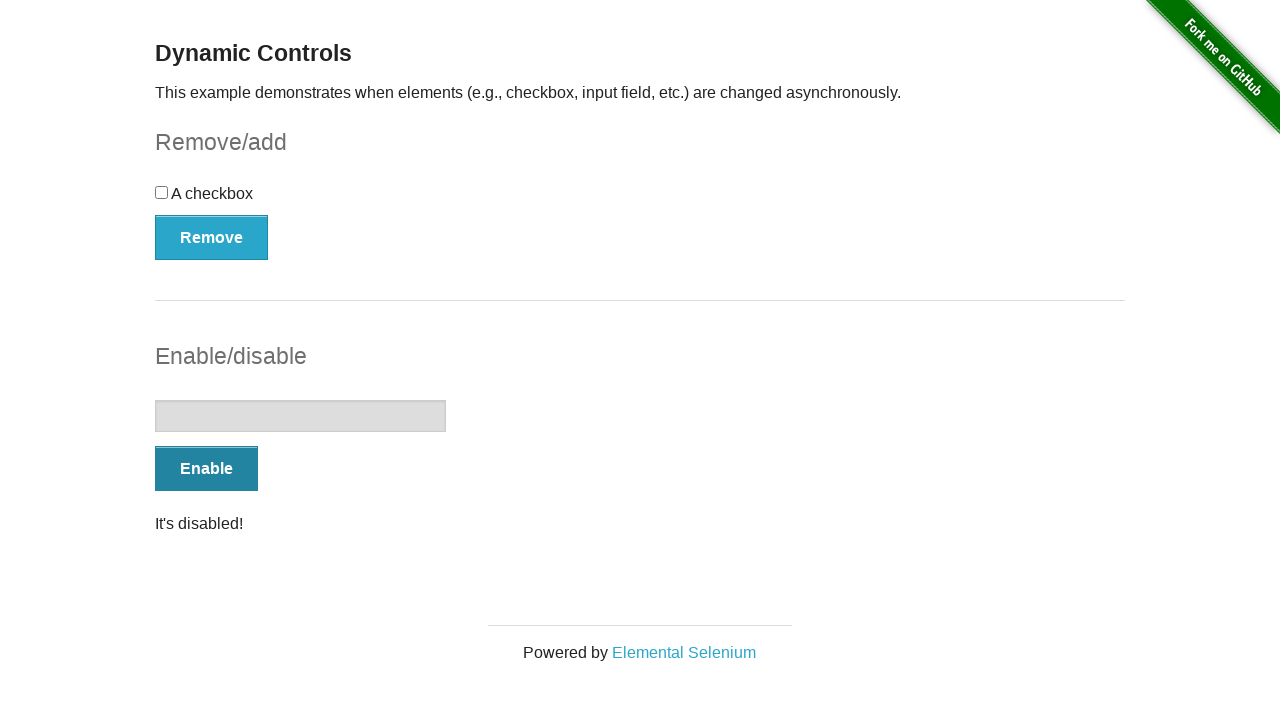

Verified message displays 'It's disabled!' after disabling input
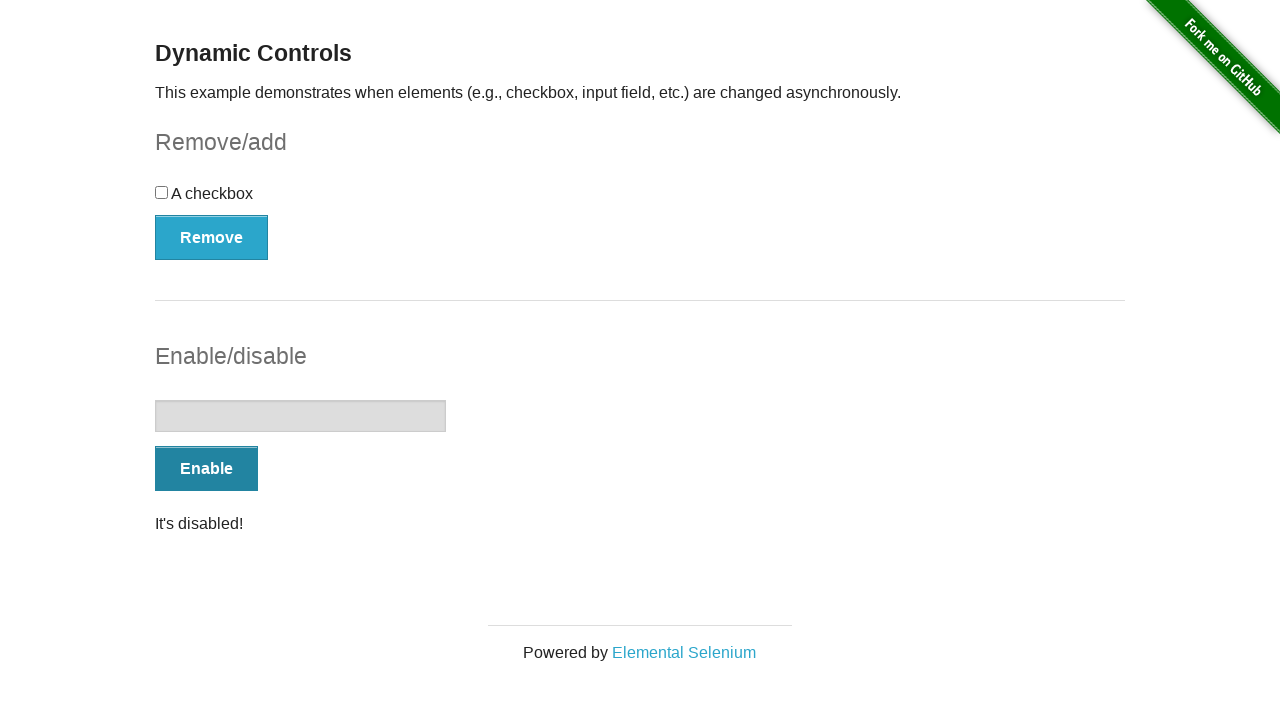

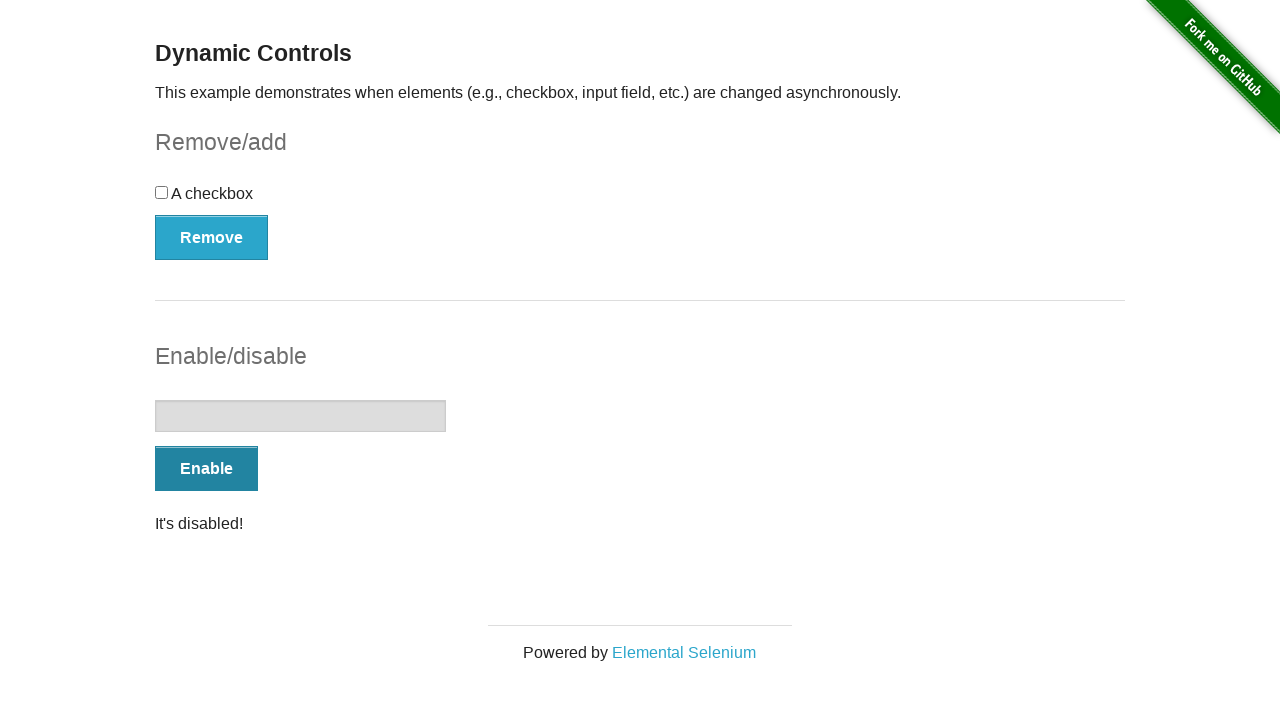